Tests JavaScript prompt functionality by clicking the JS Prompt button, entering text into the prompt dialog, and accepting it.

Starting URL: https://the-internet.herokuapp.com/javascript_alerts

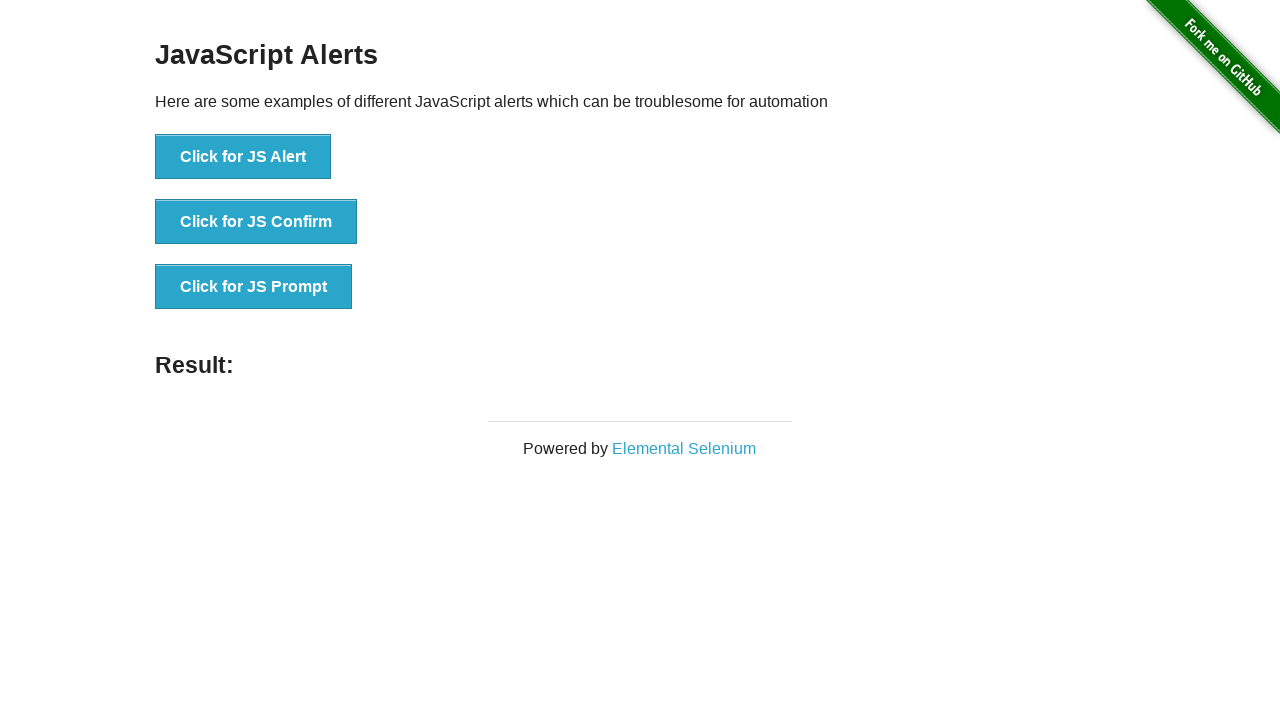

Set up dialog handler to accept prompt with text 'Manasa'
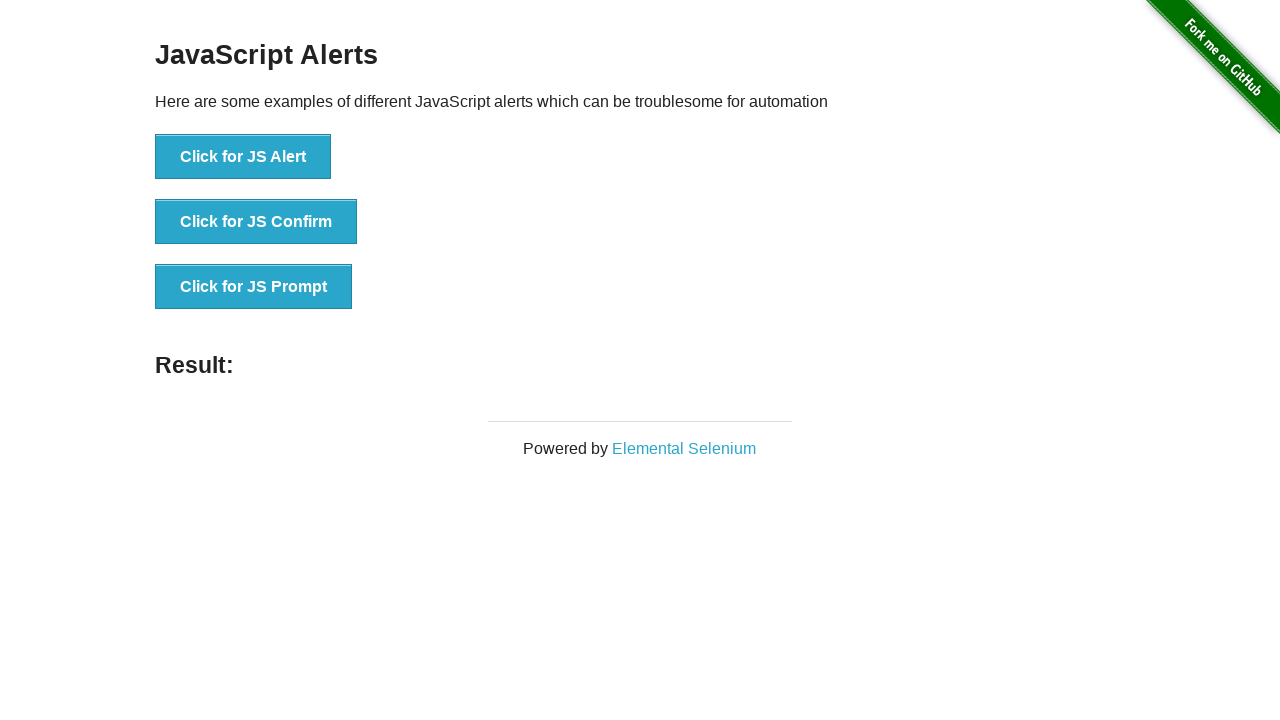

Clicked JS Prompt button at (254, 287) on xpath=//button[text()='Click for JS Prompt']
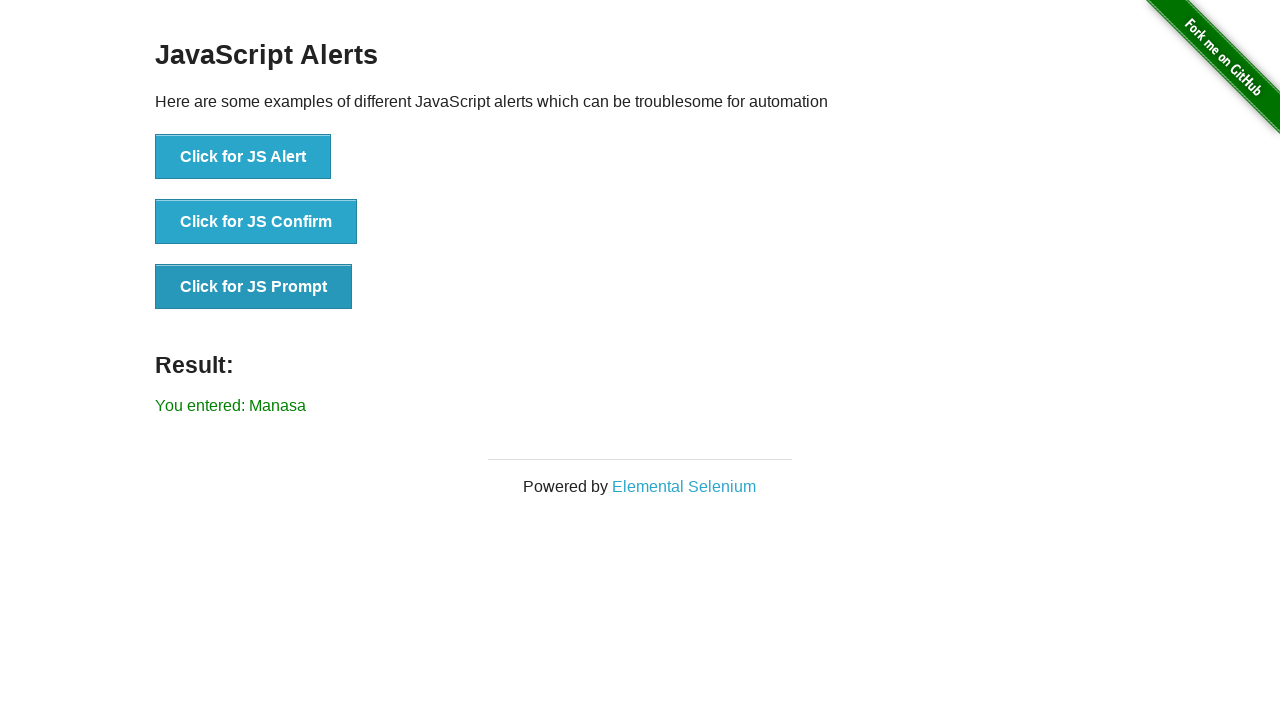

Prompt dialog accepted and result element appeared
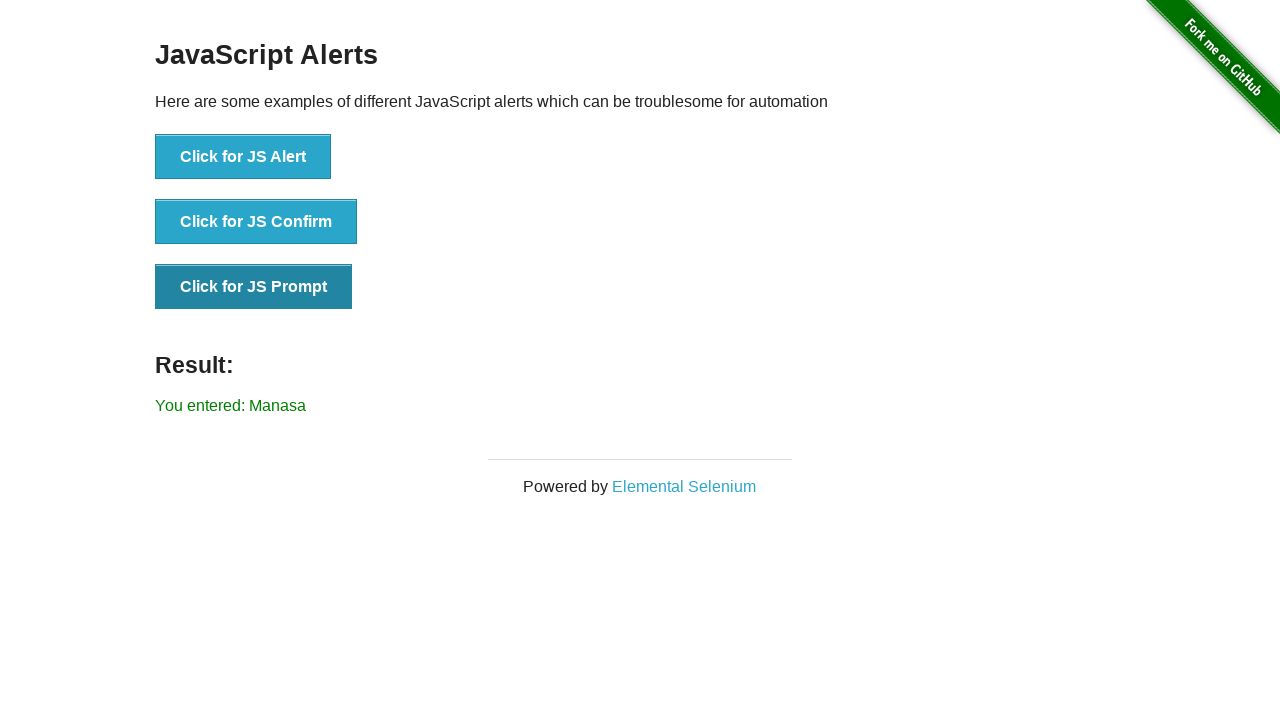

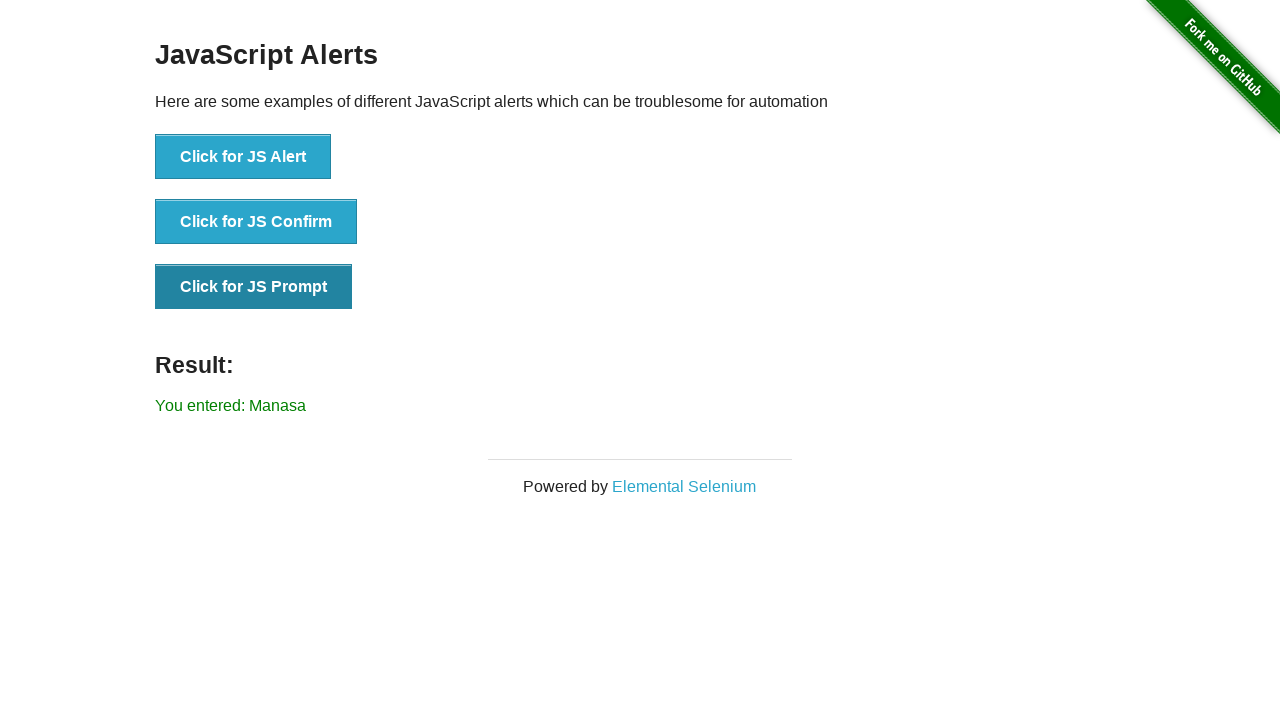